Tests sorting functionality on a demo e-commerce site by selecting the "highest price" option from a dropdown using JavaScript execution.

Starting URL: https://www.bstackdemo.com/

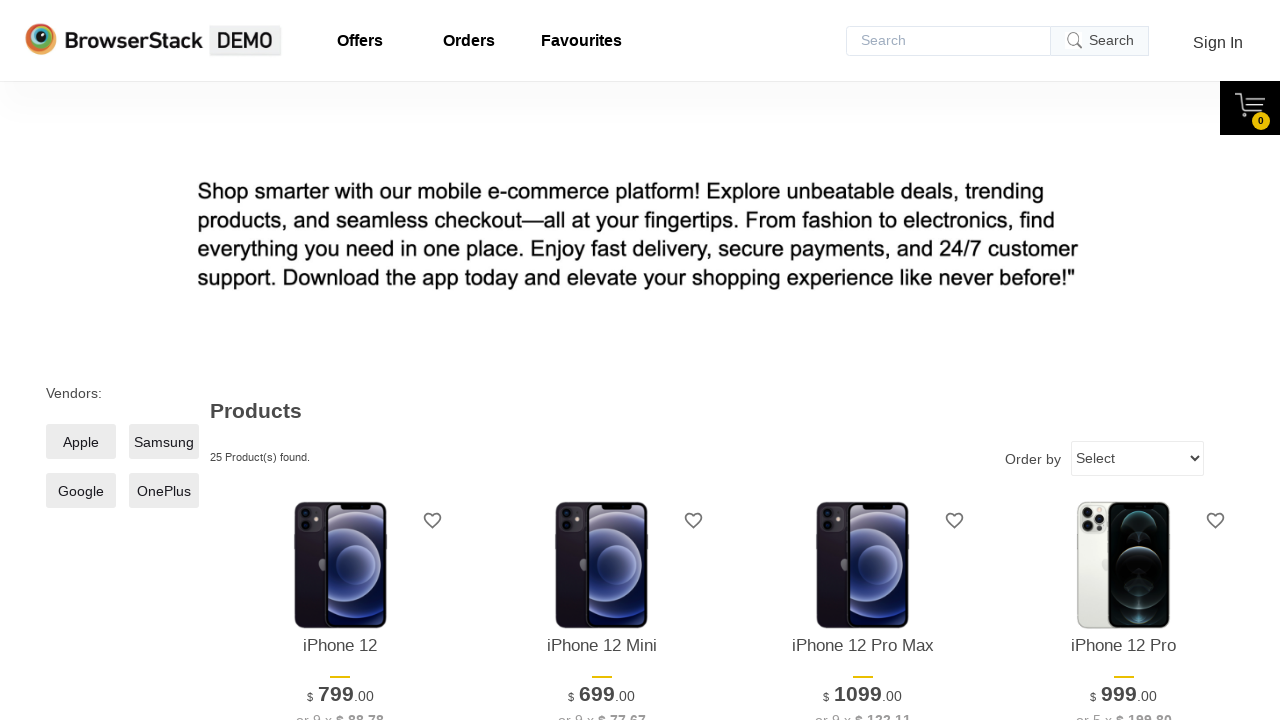

Waited for sorting dropdown to load
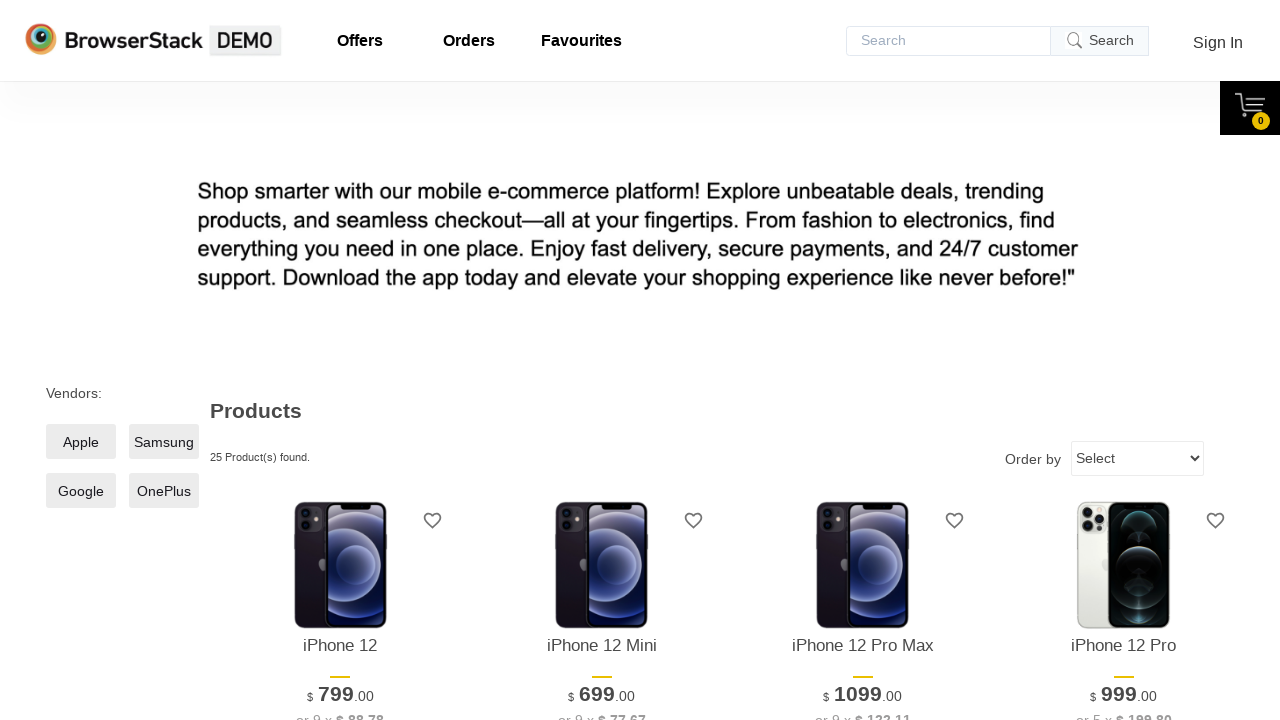

Executed JavaScript to set dropdown value to 'highestprice'
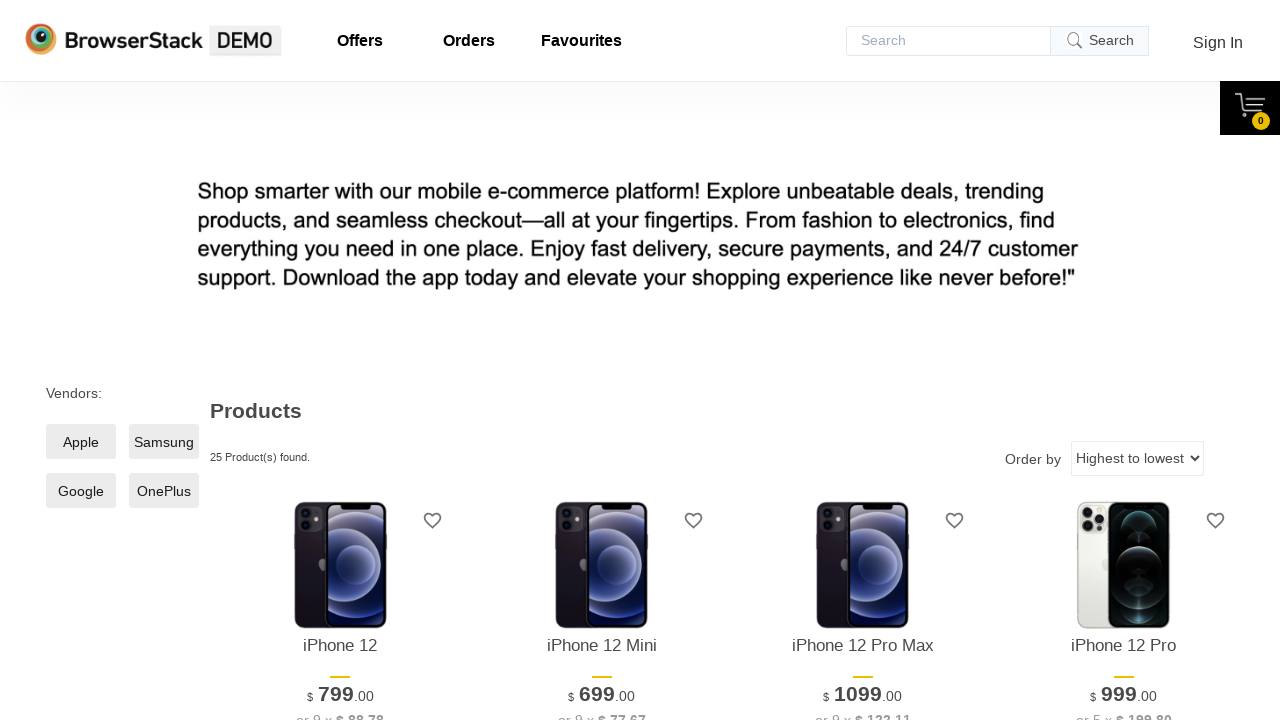

Triggered change event on dropdown via JavaScript
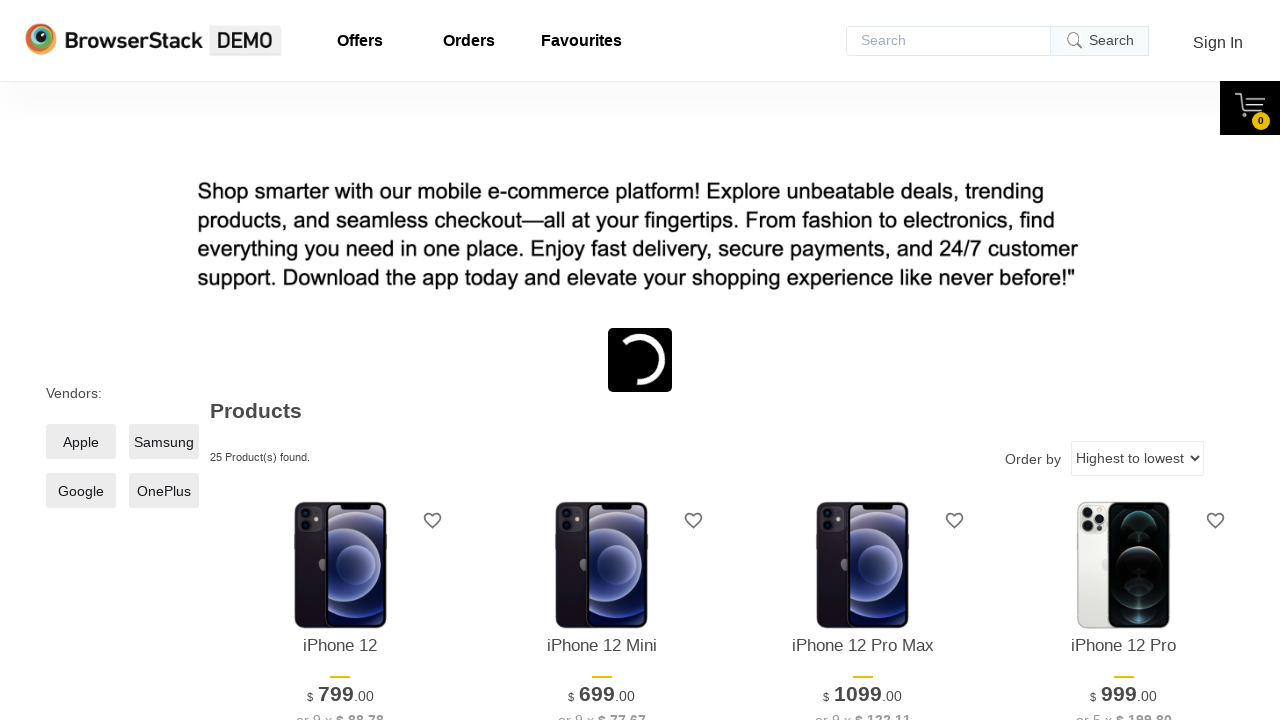

Waited for products to re-sort by highest price
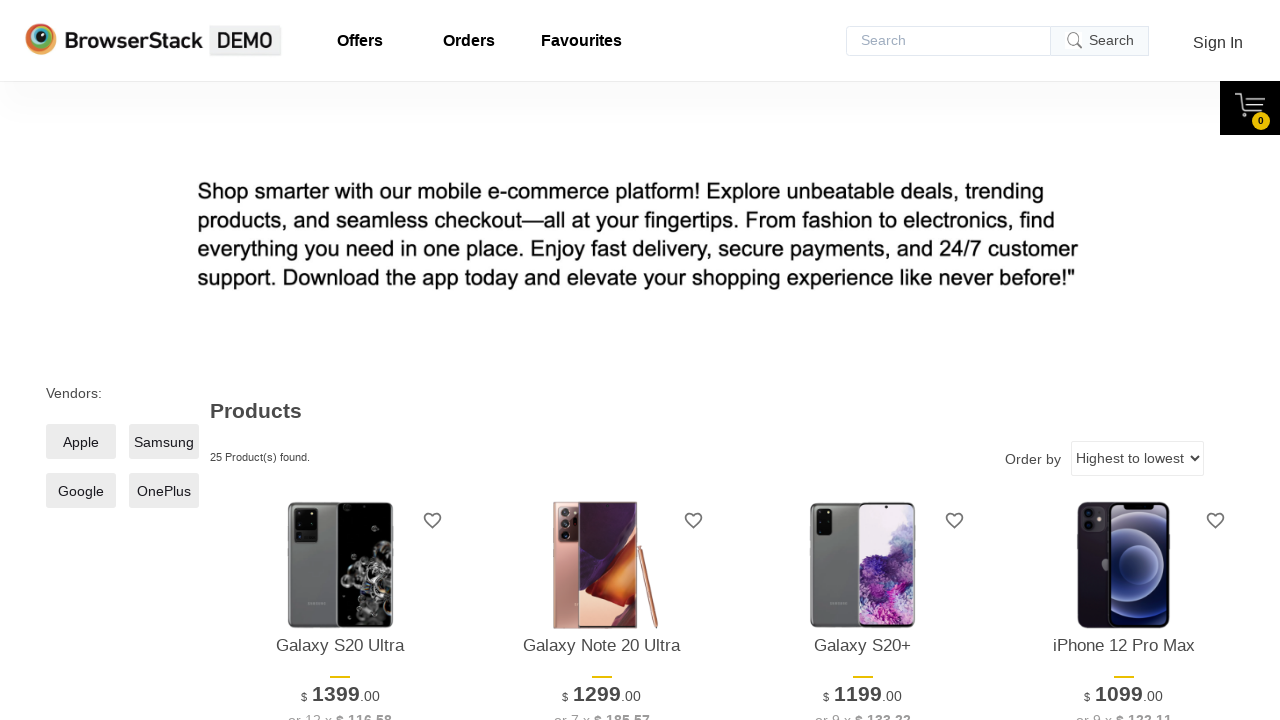

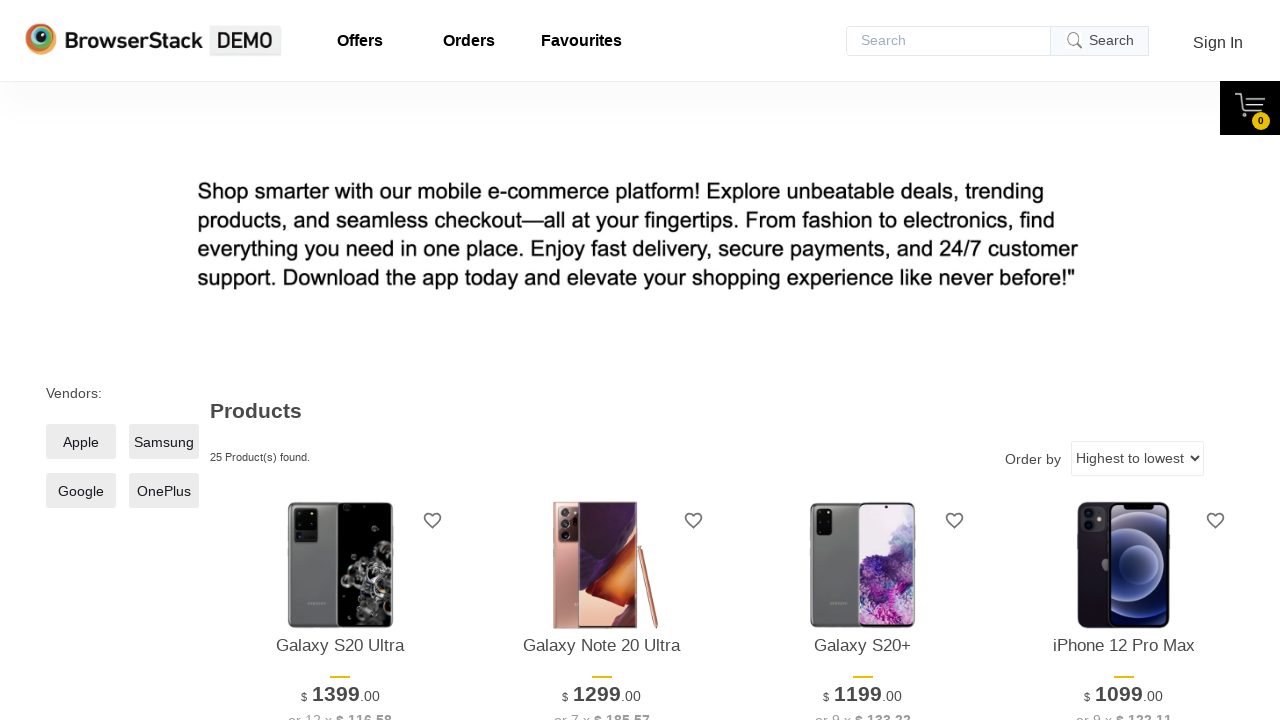